Tests window handling by clicking a button that opens multiple windows, then switching between windows and interacting with different types of alerts (simple, confirm, and prompt) on the alert page.

Starting URL: https://letcode.in/window

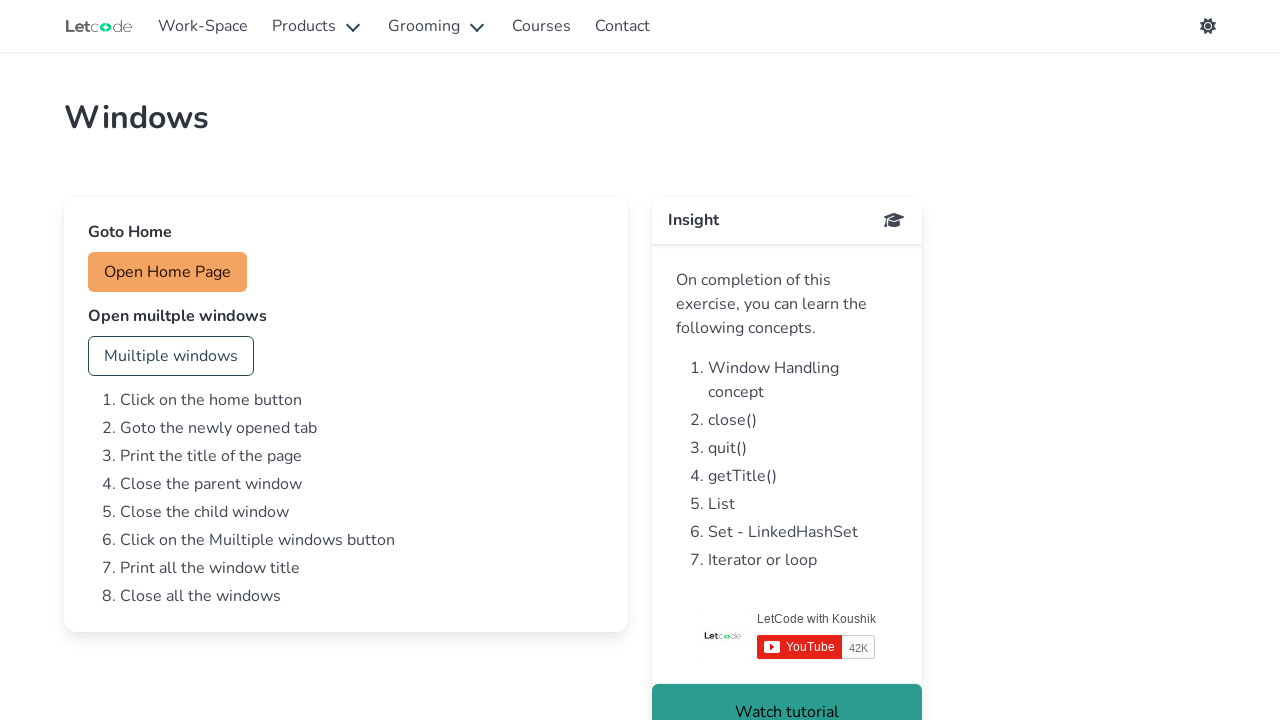

Clicked button to open multiple windows at (171, 356) on #multi
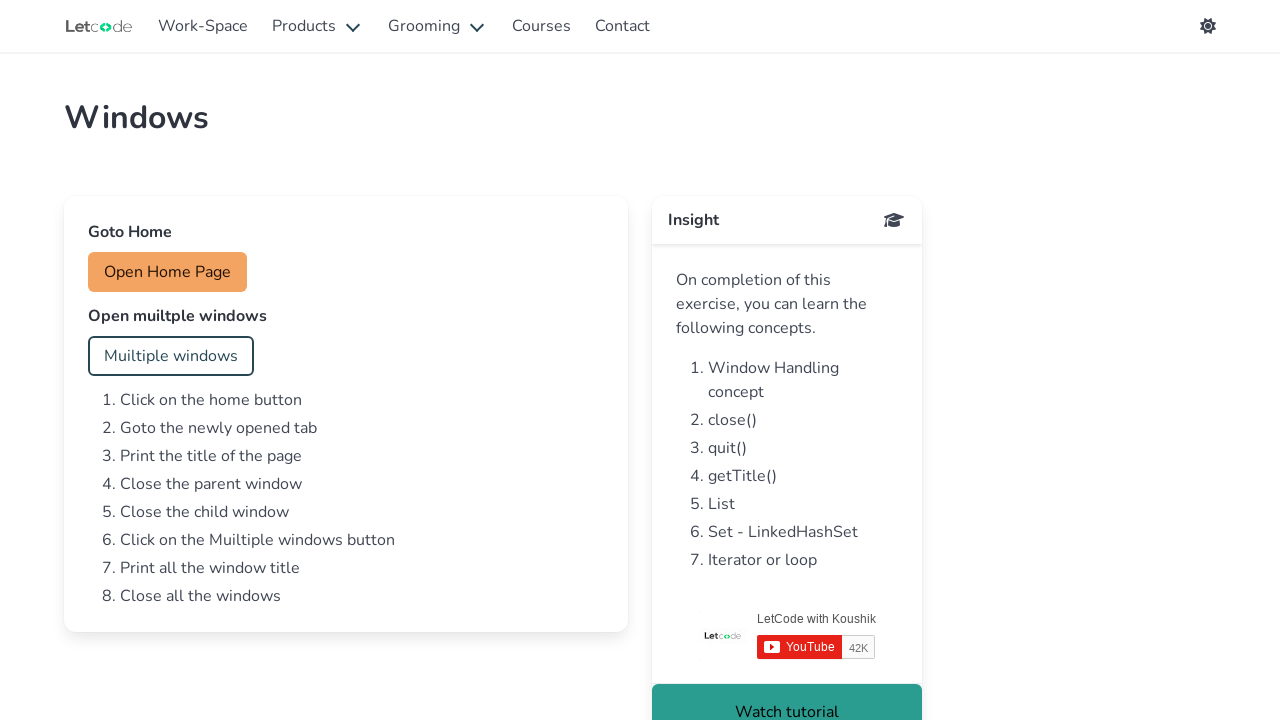

Waited for new windows to open
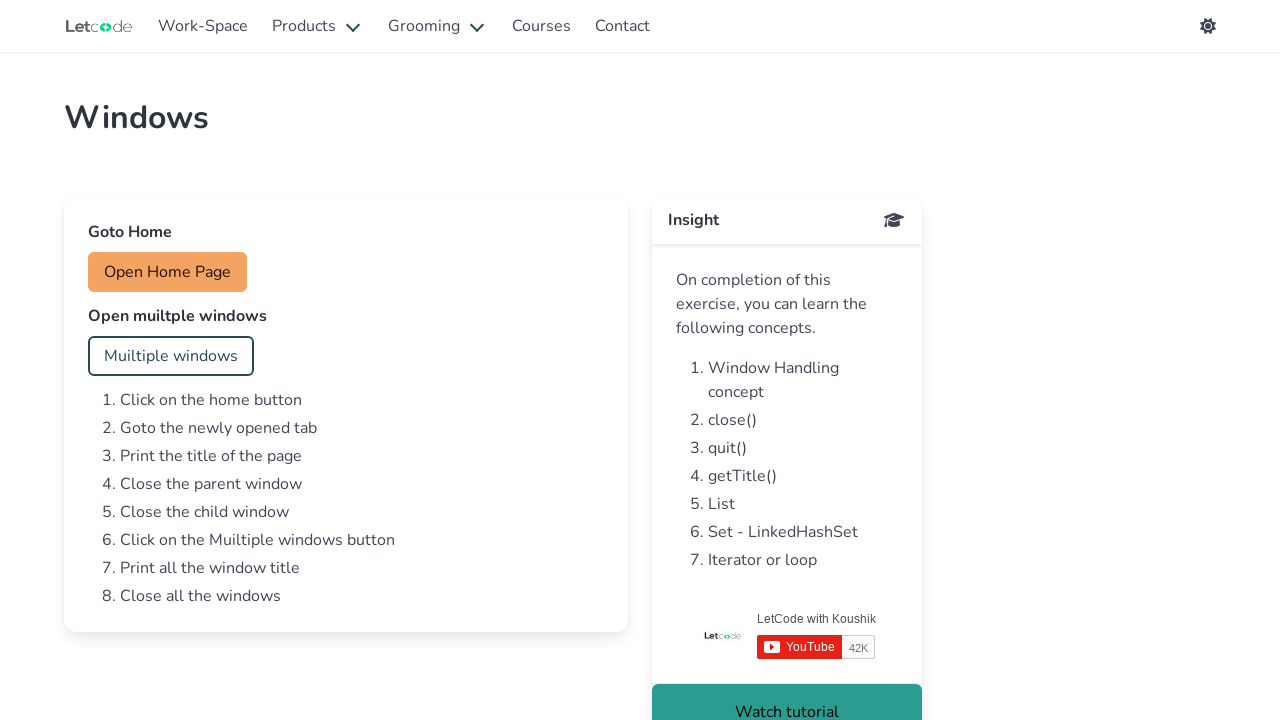

Retrieved all open pages from context
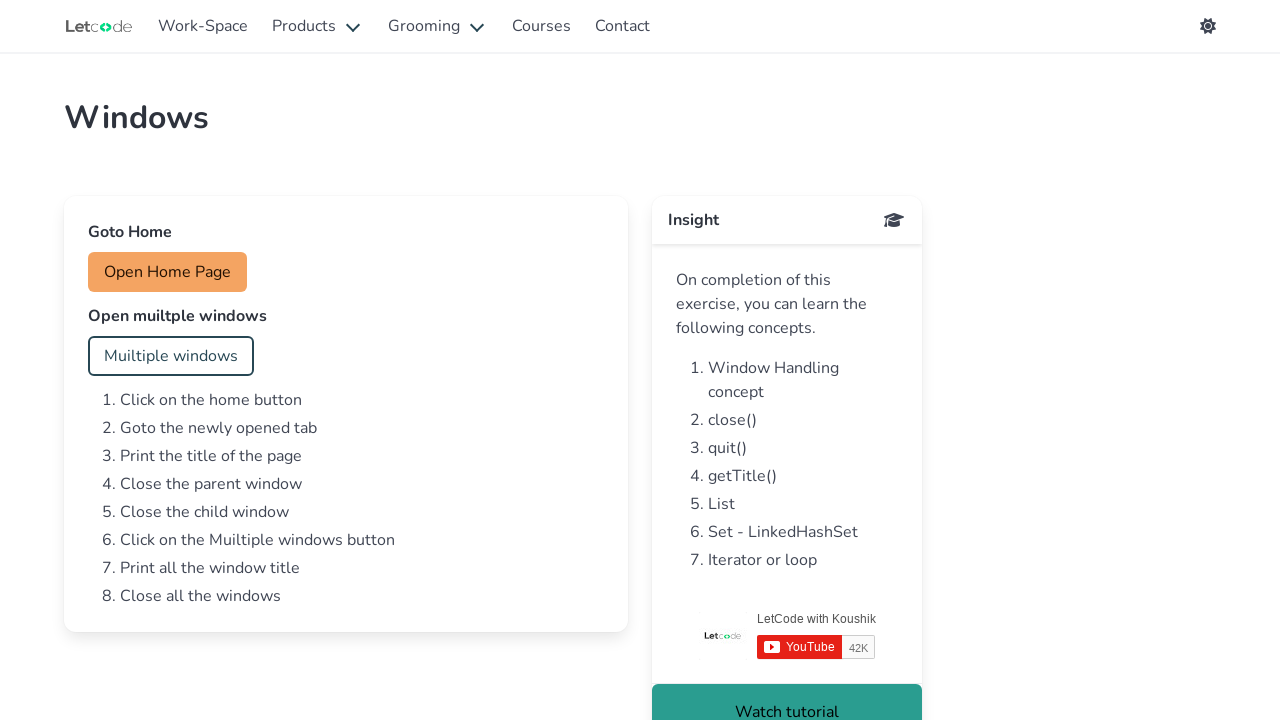

Checking page URL: https://letcode.in/window
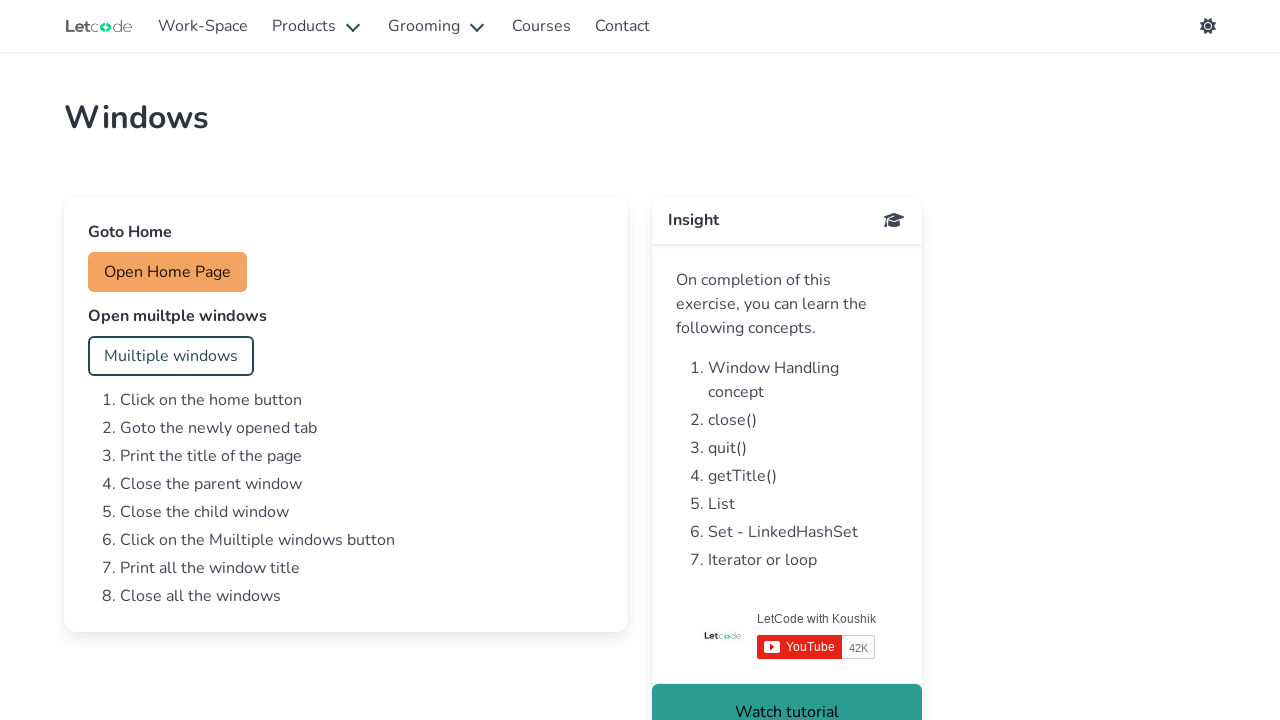

Checking page URL: https://letcode.in/alert
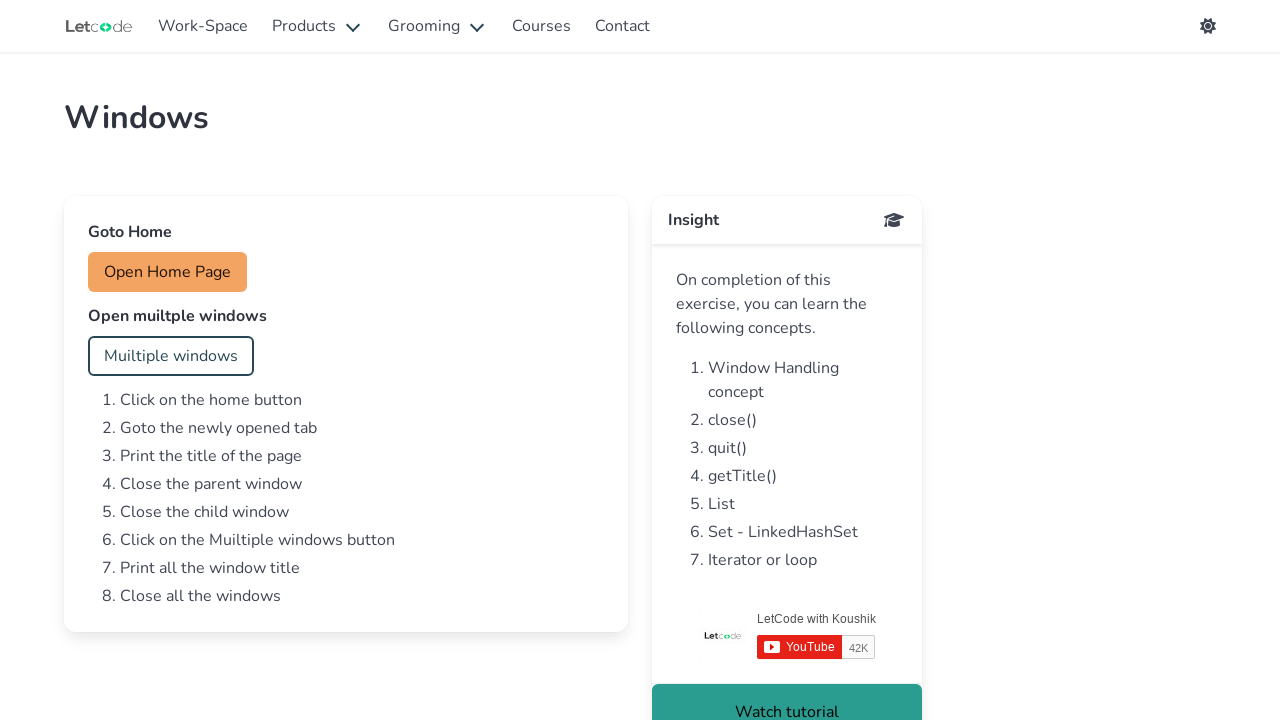

Clicked accept button for simple alert at (150, 272) on #accept
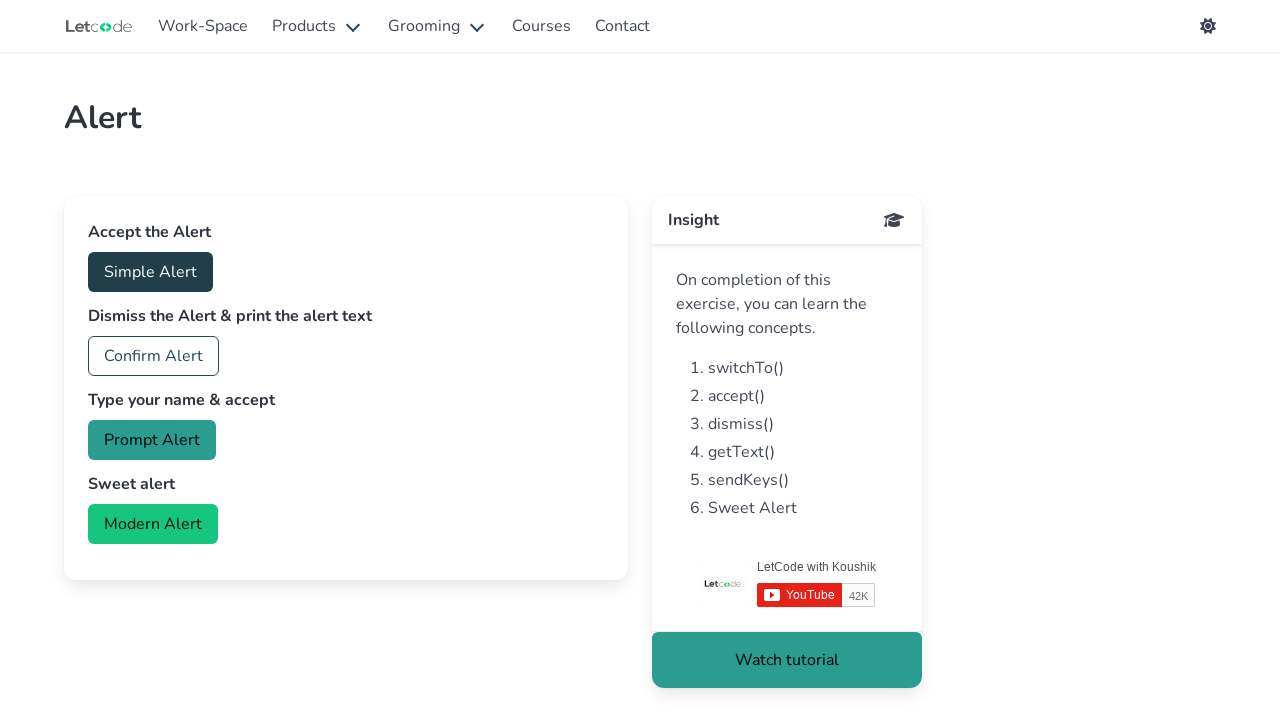

Set up dialog handler to accept alerts
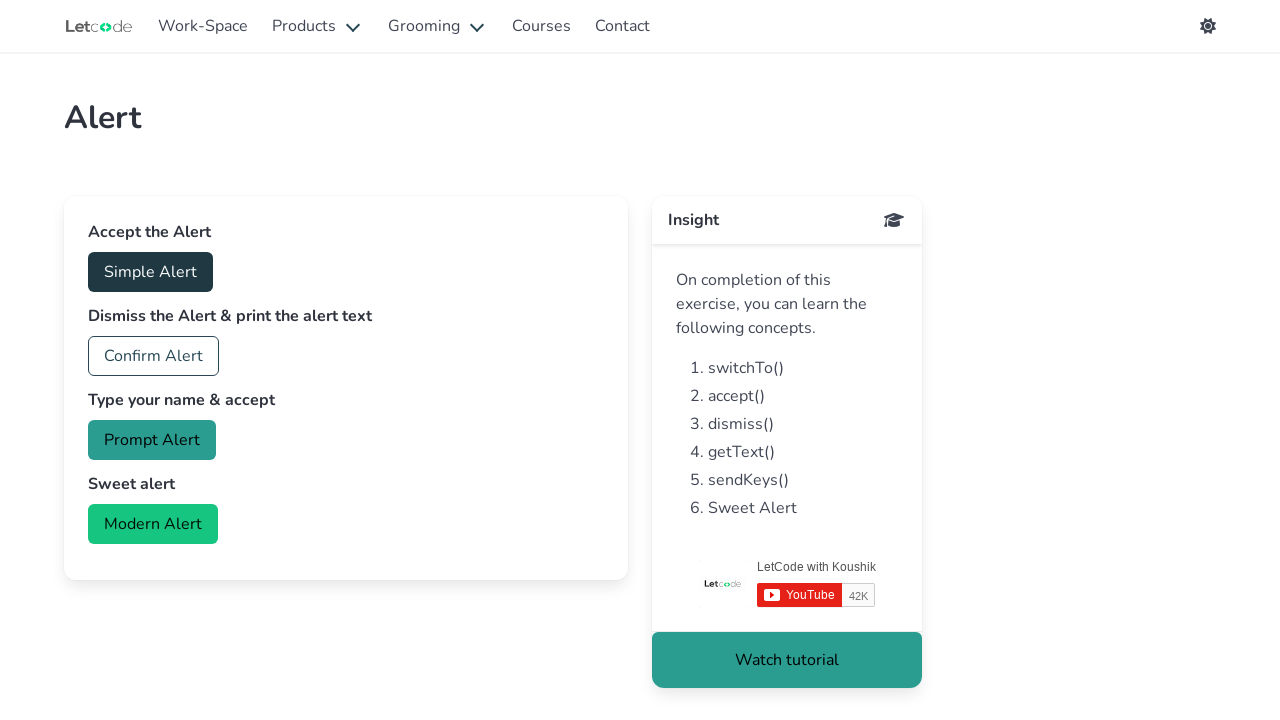

Clicked accept button again at (150, 272) on #accept
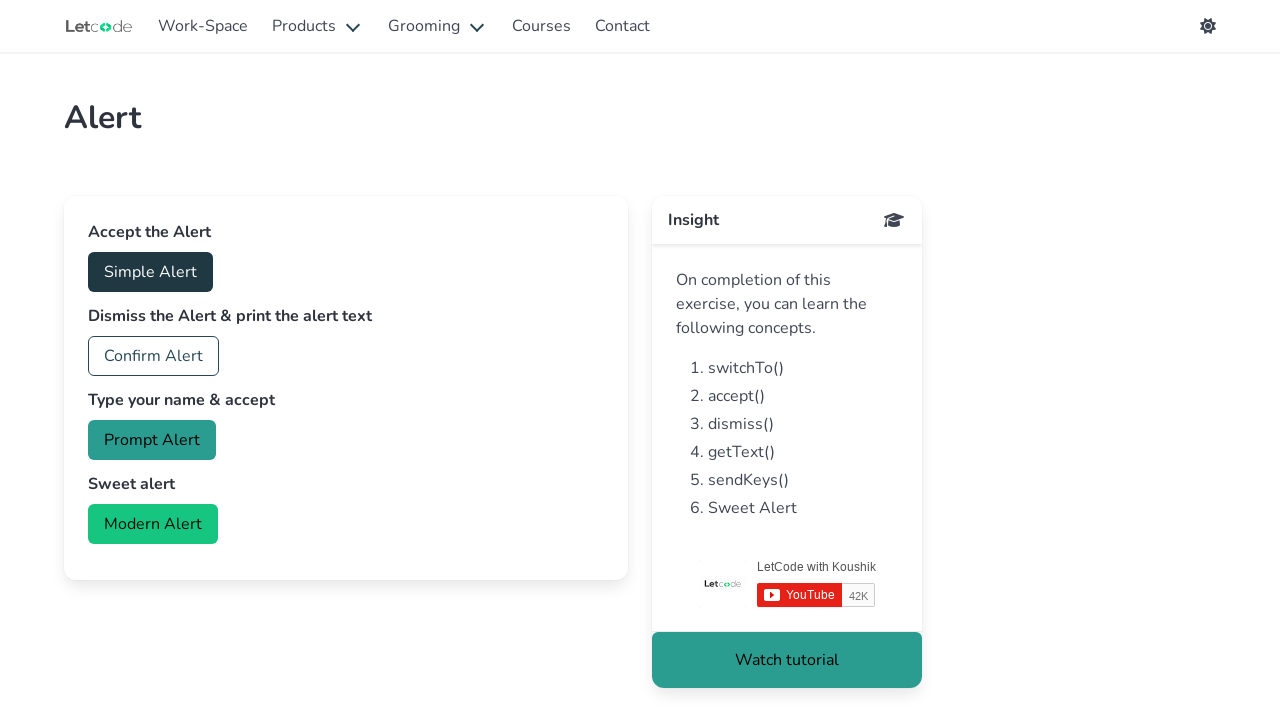

Clicked confirm button to trigger confirm alert at (154, 356) on #confirm
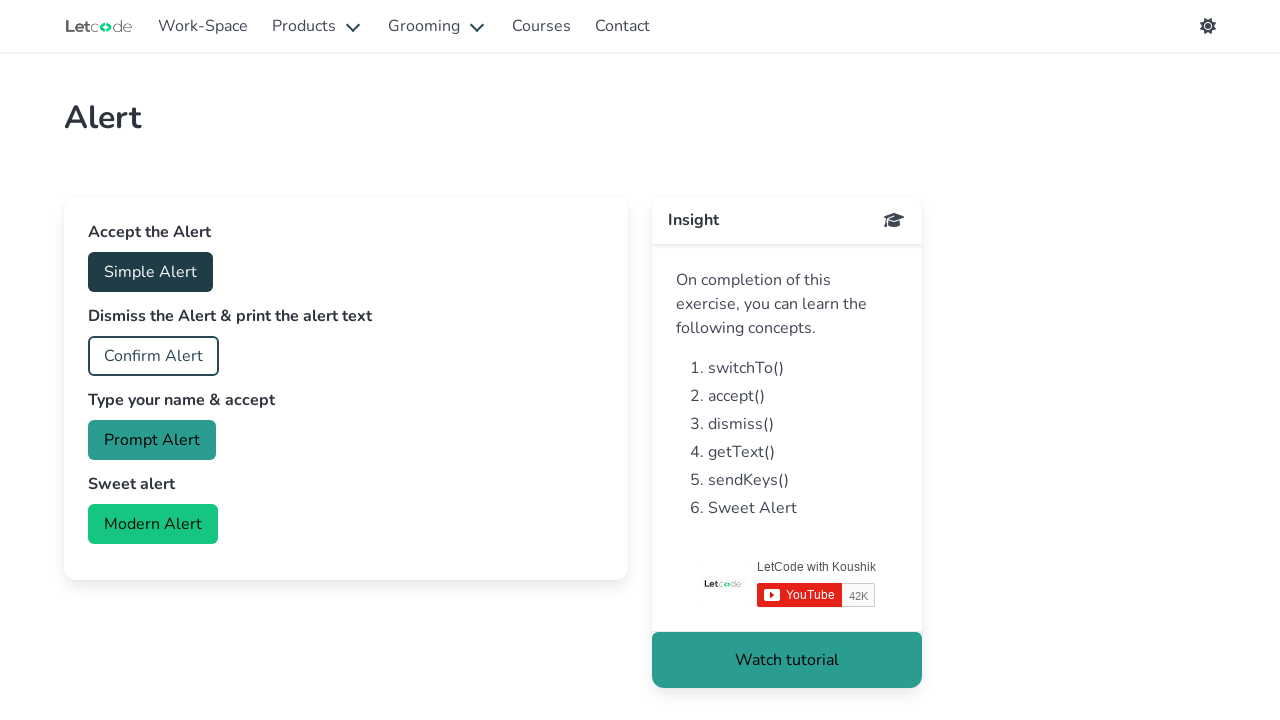

Waited for confirm alert to process
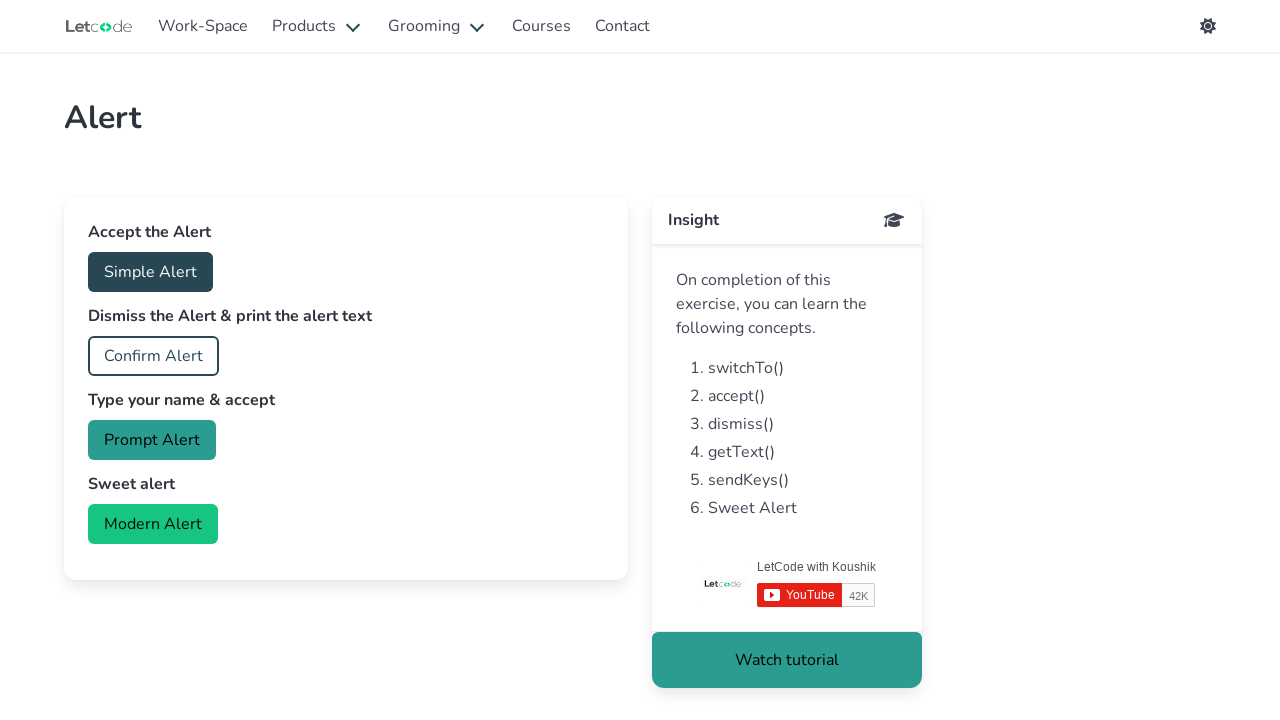

Set up dialog handler for prompt alert
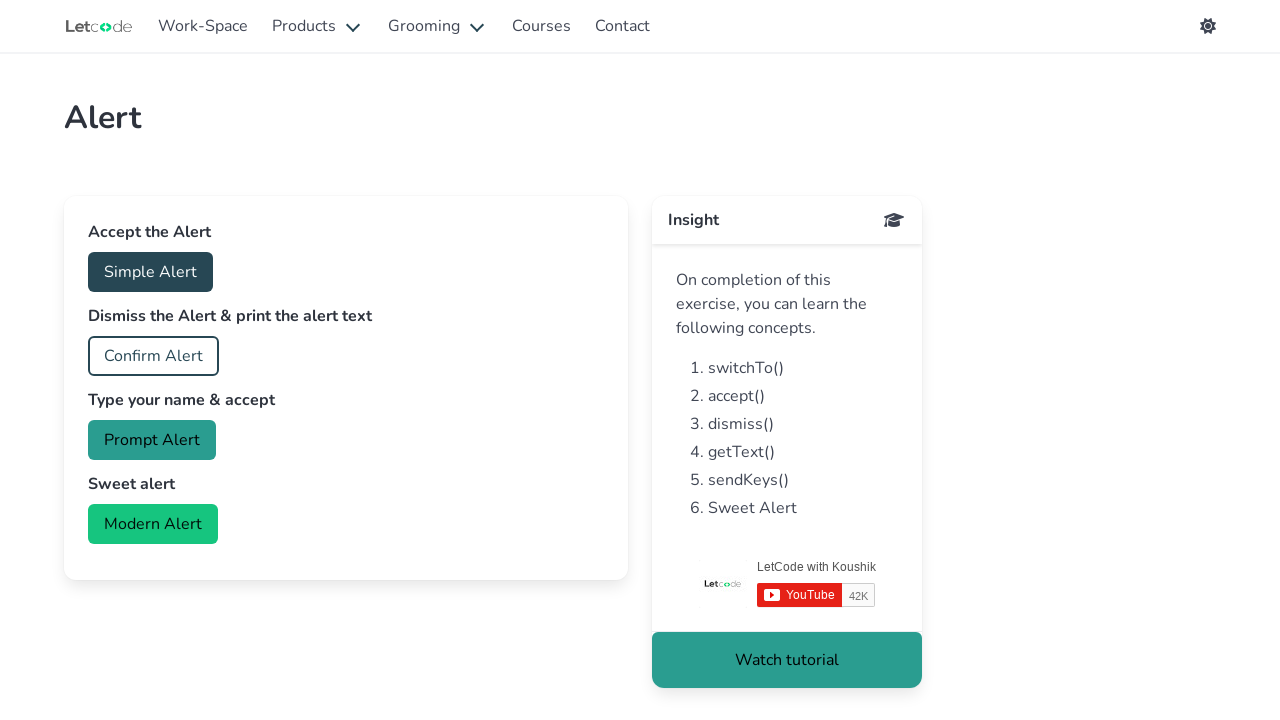

Clicked prompt button to trigger prompt alert at (152, 440) on #prompt
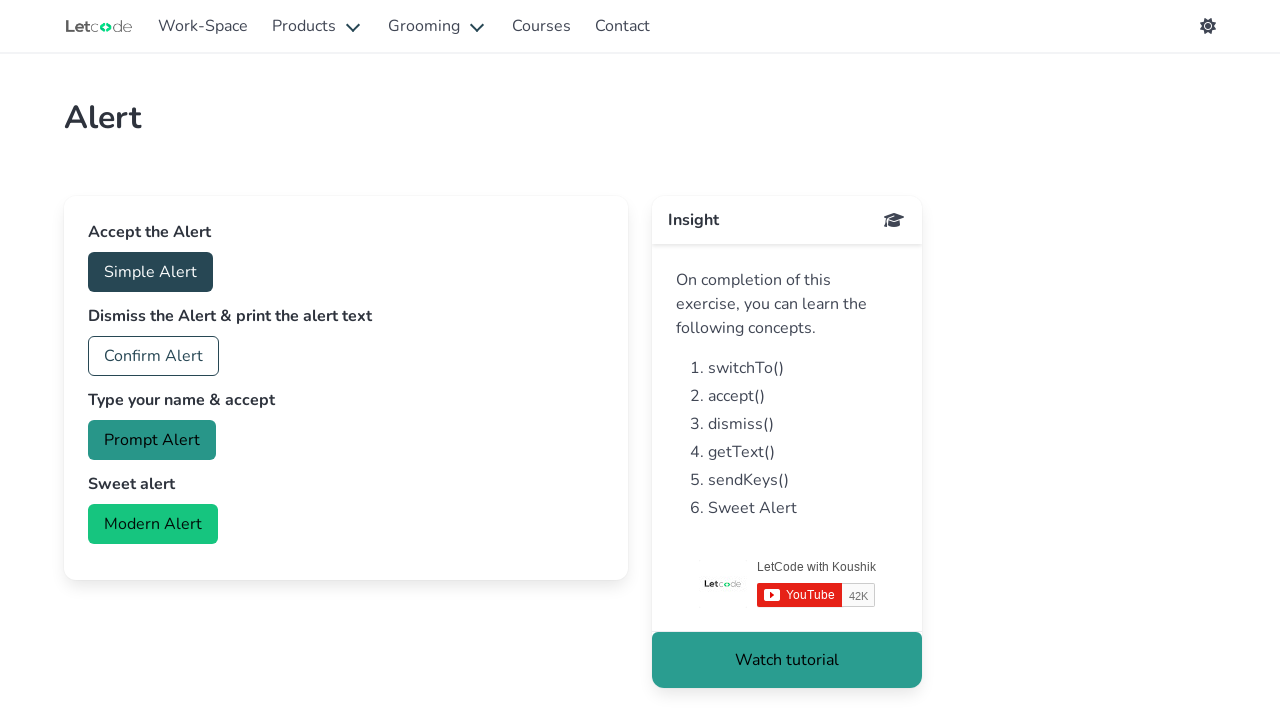

Waited for prompt alert to process
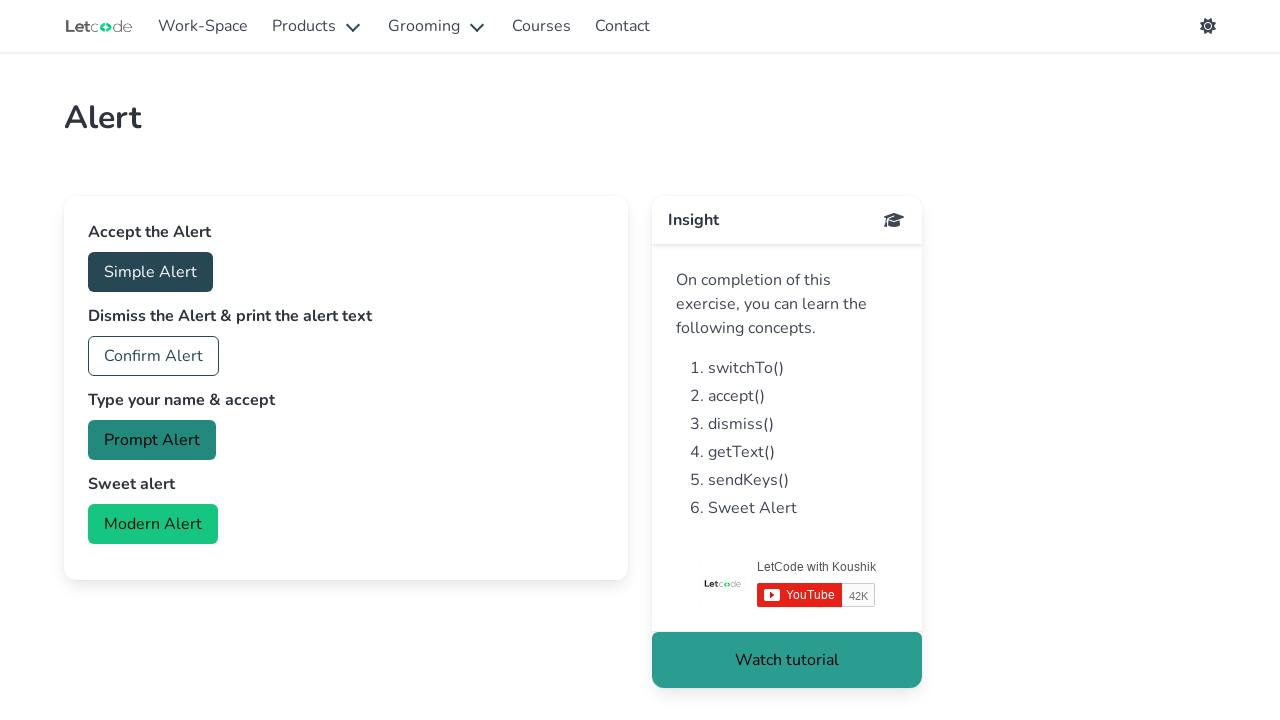

Checking page URL: https://letcode.in/dropdowns
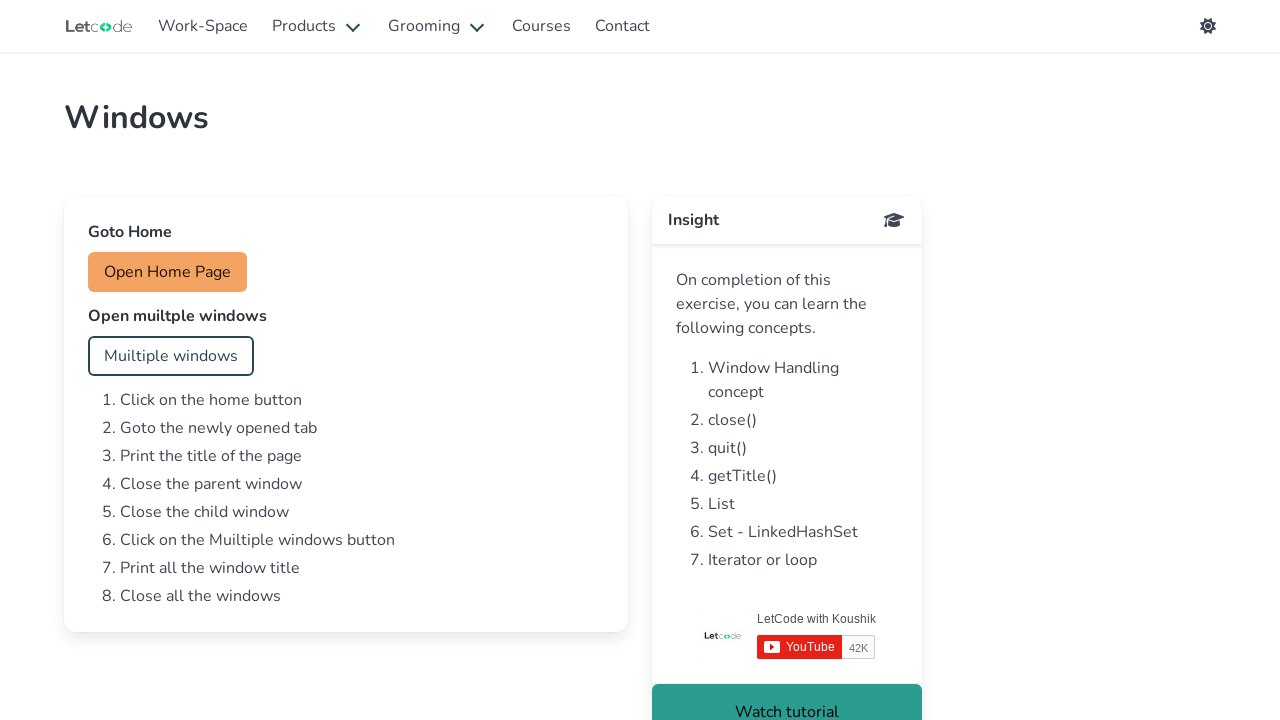

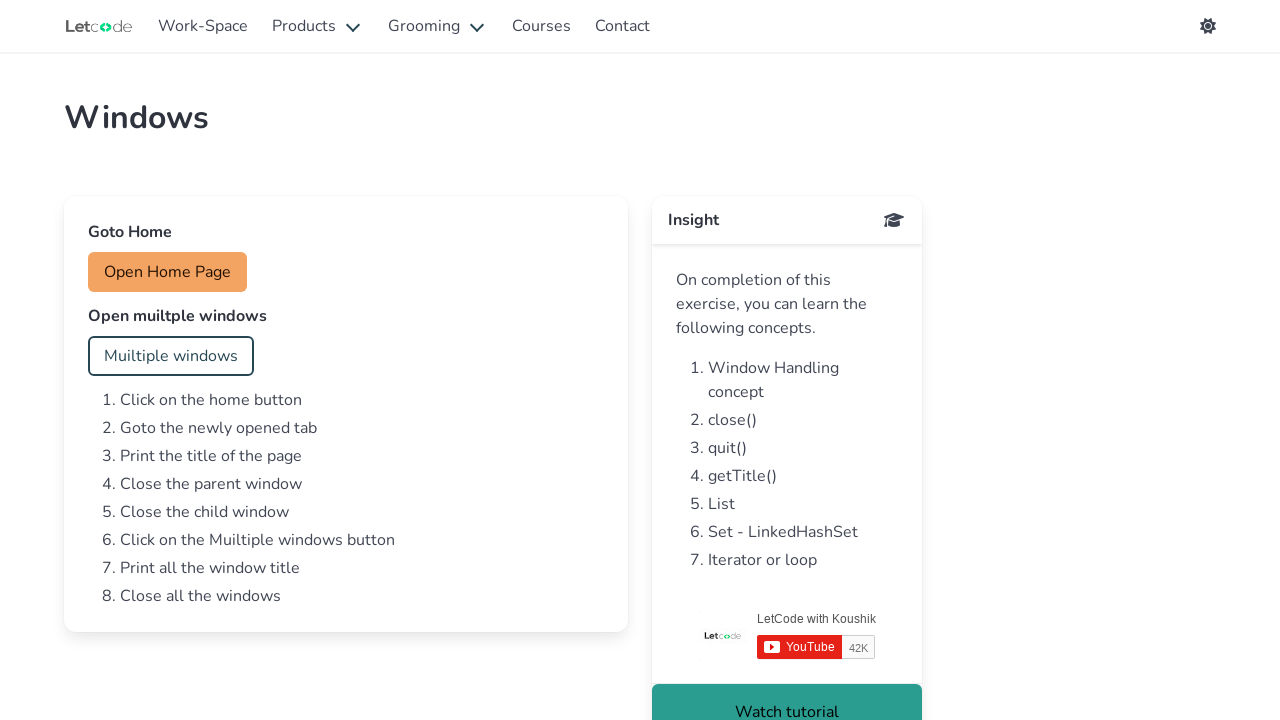